Tests various form elements including radio buttons, autocomplete country selector, and dropdown selection

Starting URL: https://rahulshettyacademy.com/AutomationPractice/

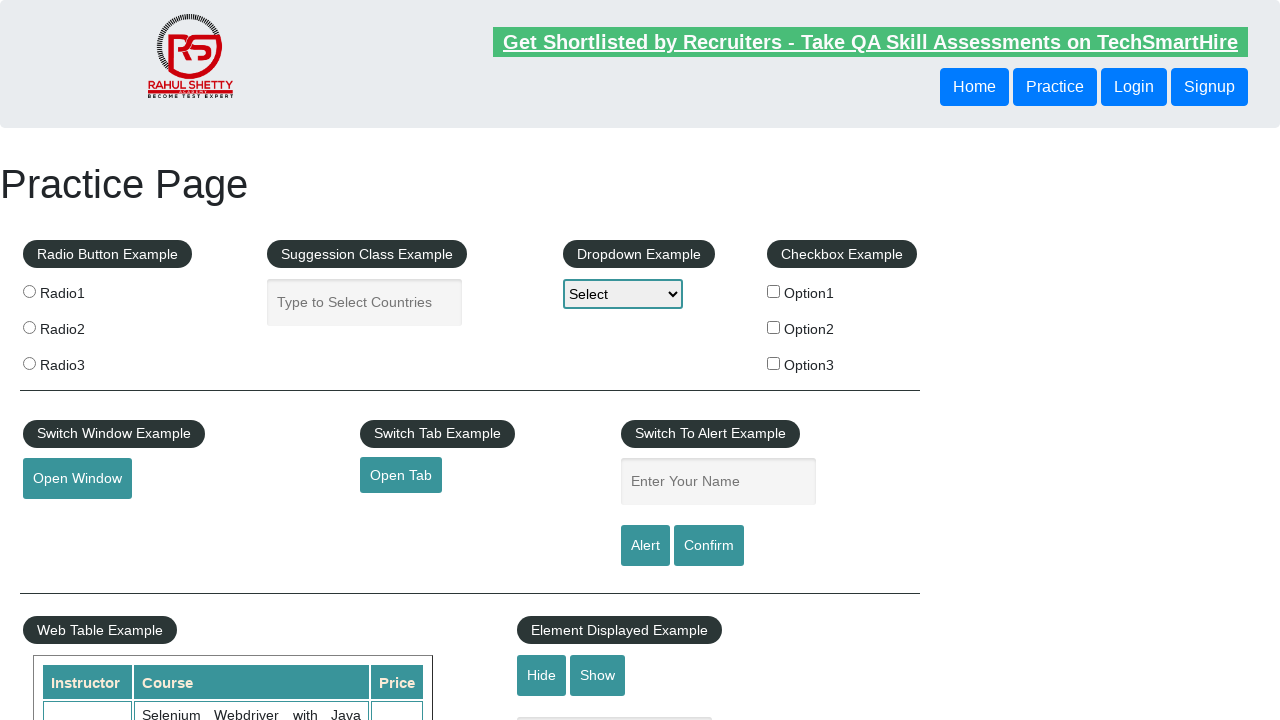

Checked radio button with value 'radio1' at (29, 291) on xpath=//input[@value="radio1"]
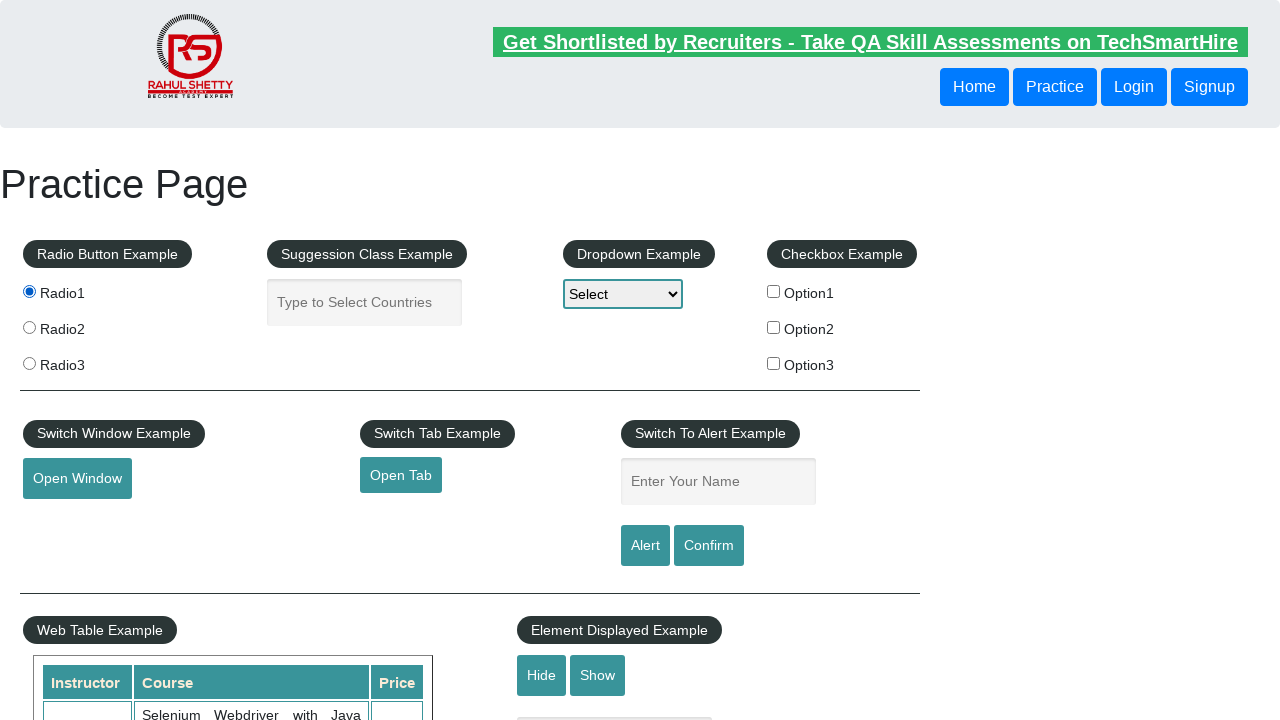

Filled country autocomplete field with 'reun' on internal:attr=[placeholder="Type to Select Countries"i]
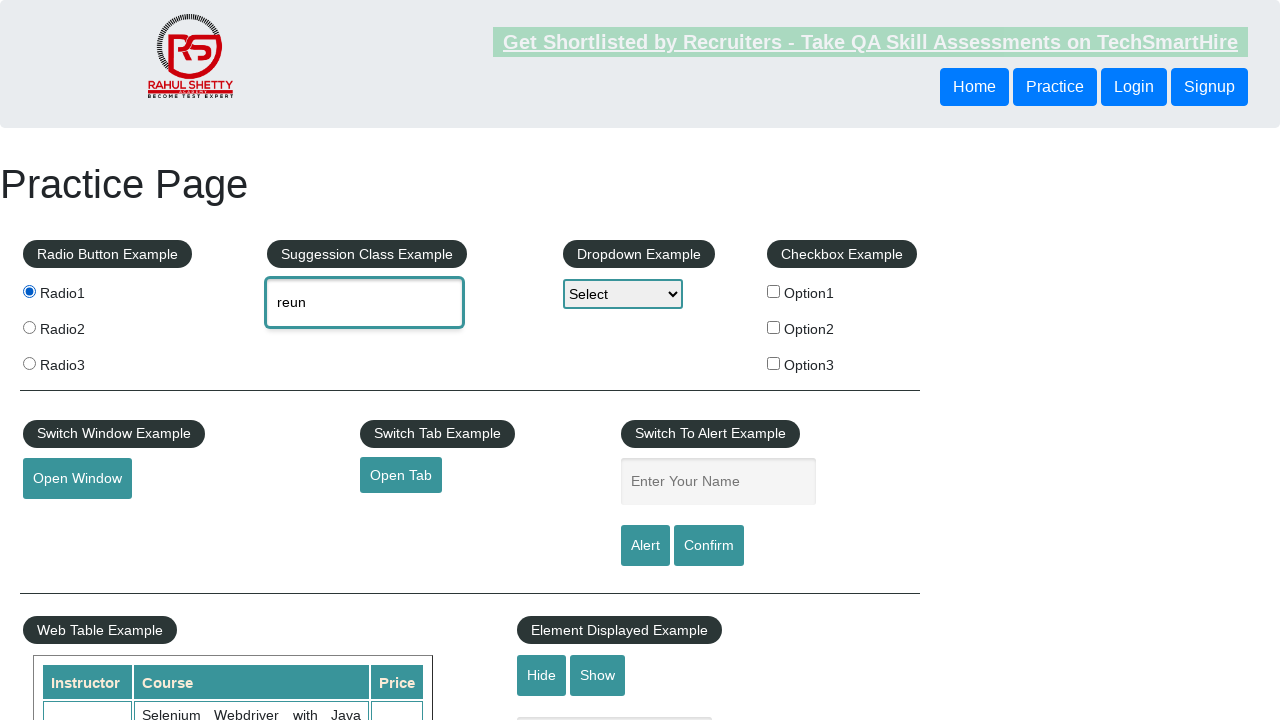

Clicked on Reunion option in autocomplete dropdown at (365, 342) on xpath=//div[text()="Reunion"]
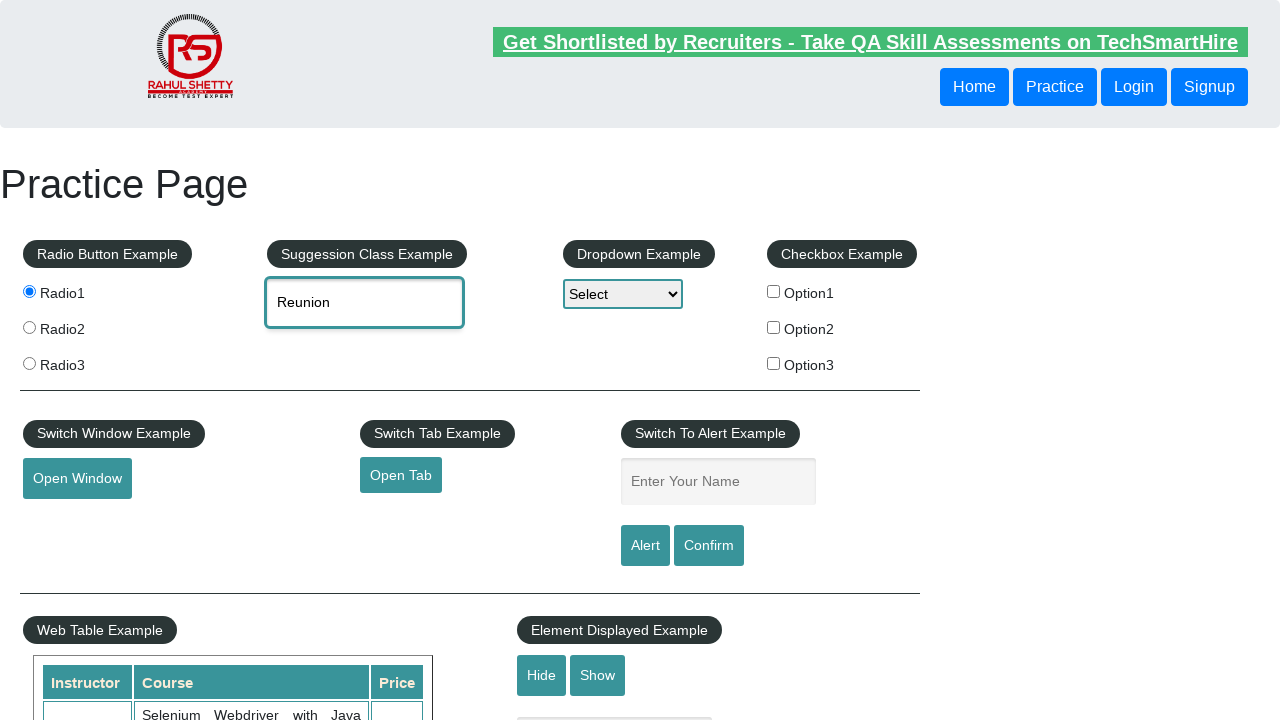

Selected 'Option2' from dropdown-class-example on select[id="dropdown-class-example"]
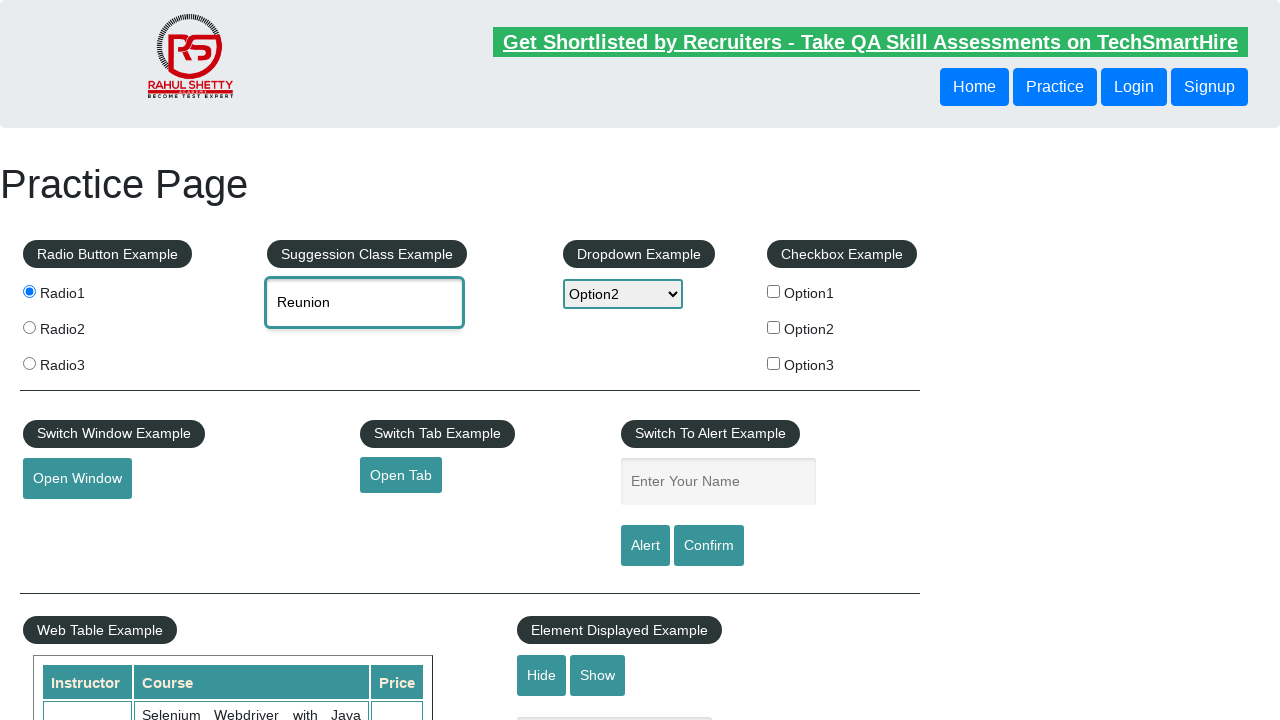

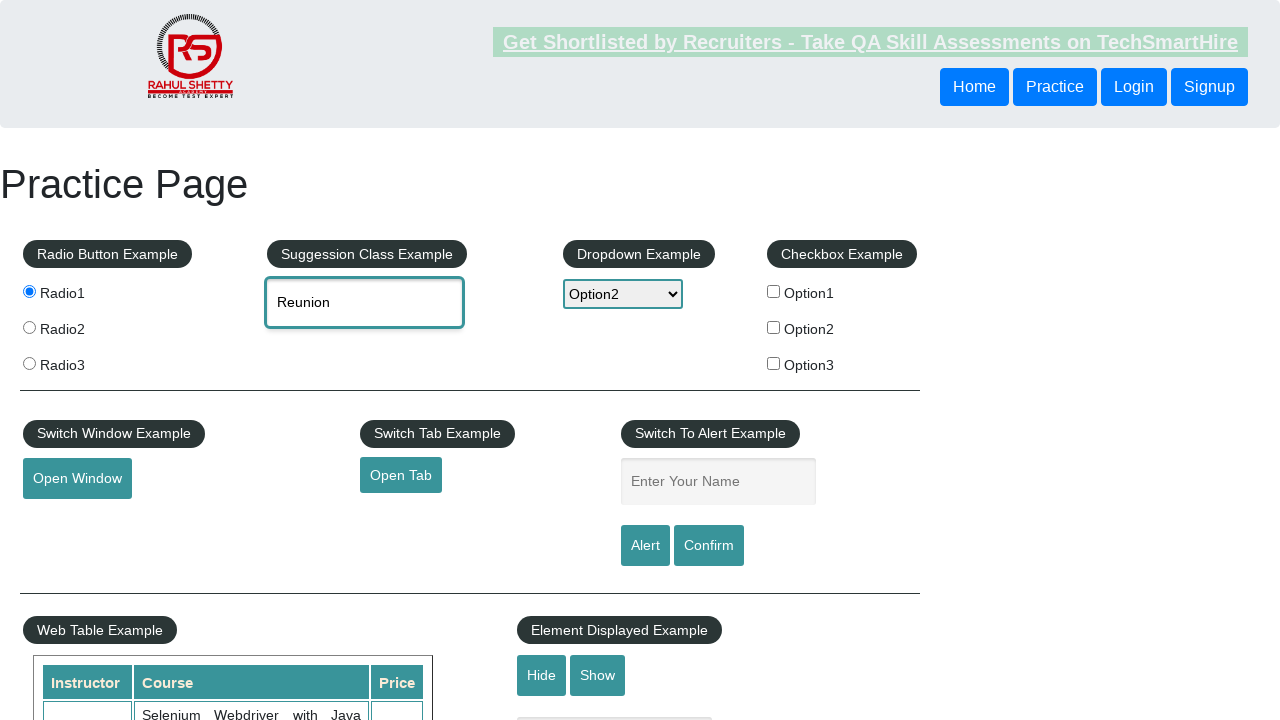